Tests the account registration flow by filling out the registration form with user details and submitting it

Starting URL: https://parabank.parasoft.com/

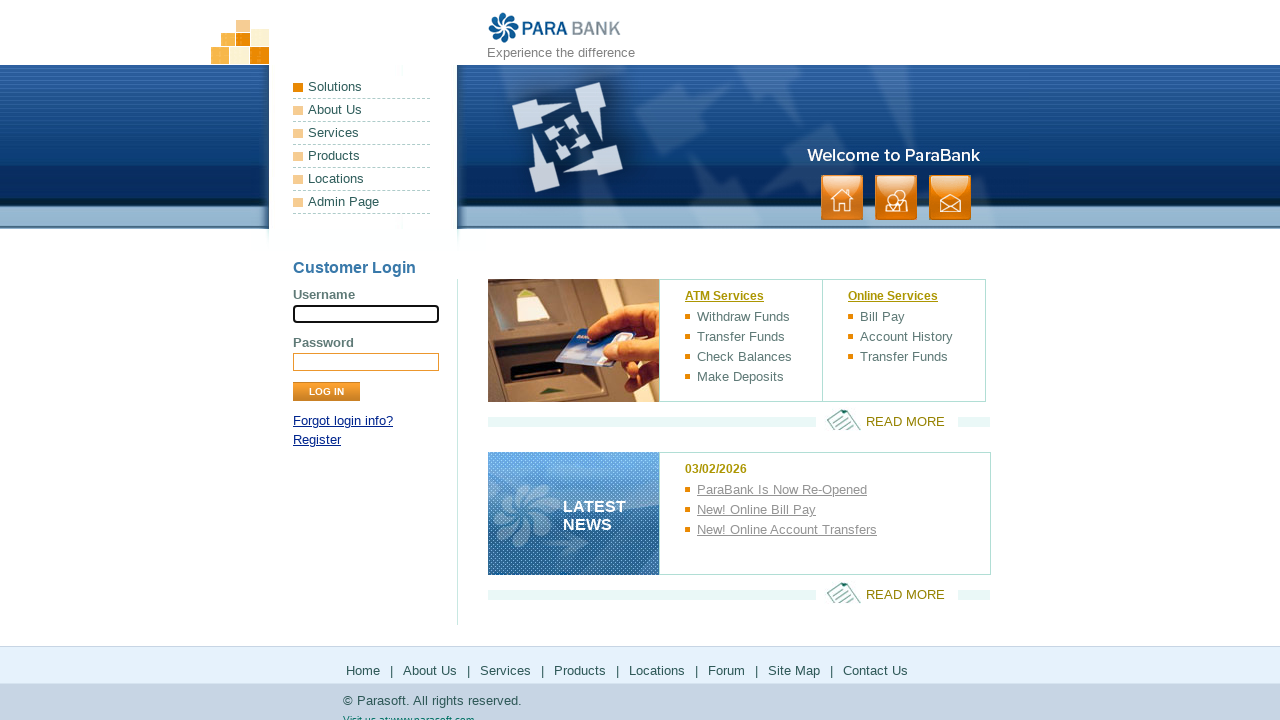

Clicked Register link to navigate to account registration page at (317, 440) on internal:role=link[name="Register"i]
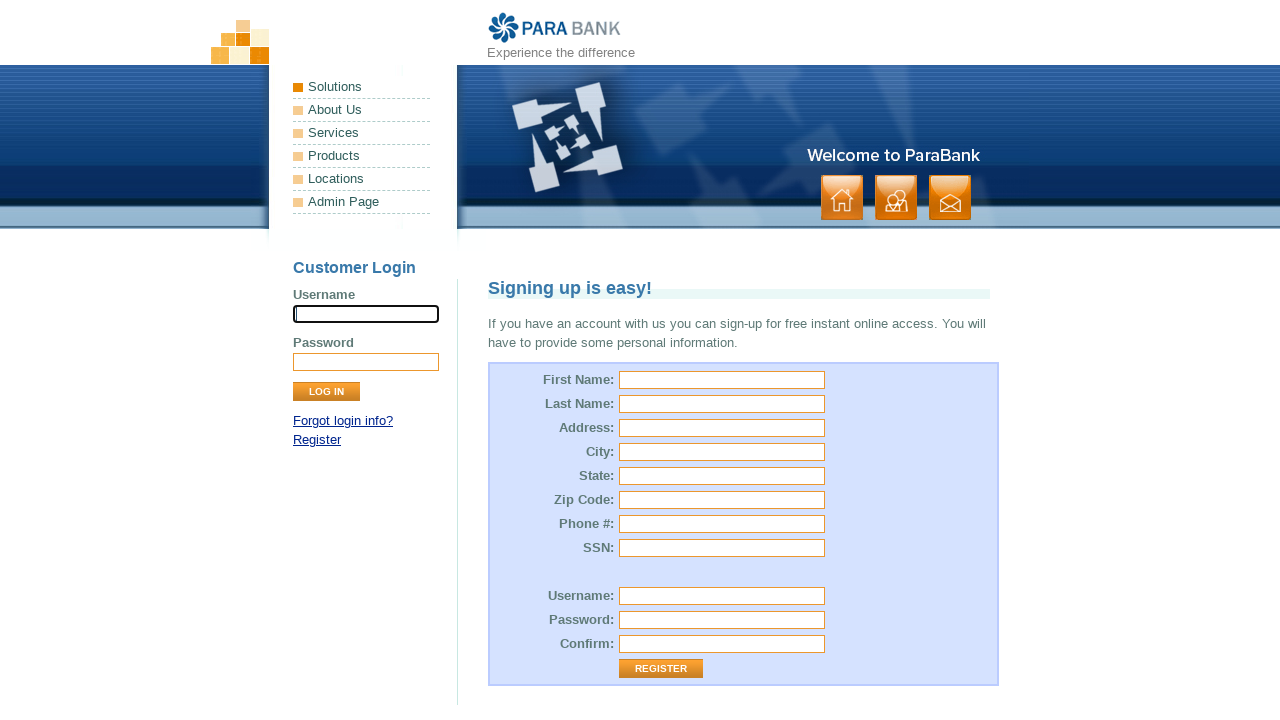

Waited for page elements to load
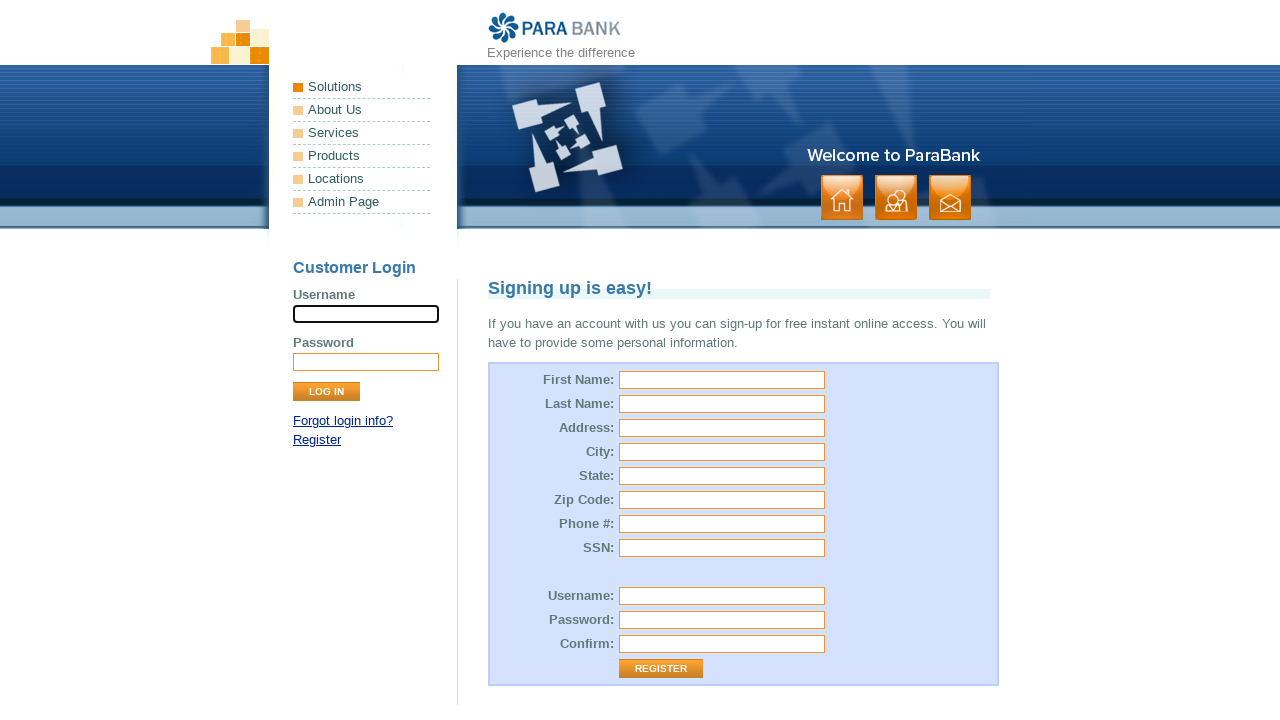

Filled first name field with 'Marcus' on [id="customer.firstName"][name="customer.firstName"]
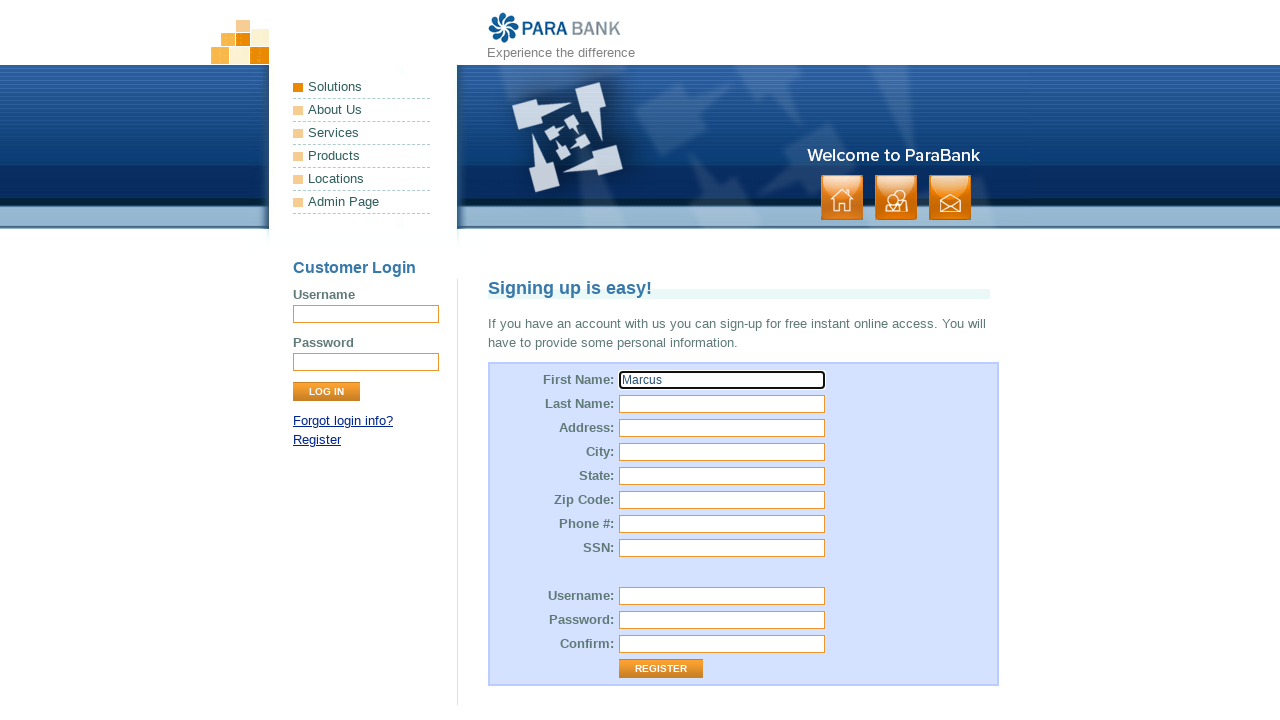

Filled last name field with 'Thompson' on [id="customer.lastName"][name="customer.lastName"]
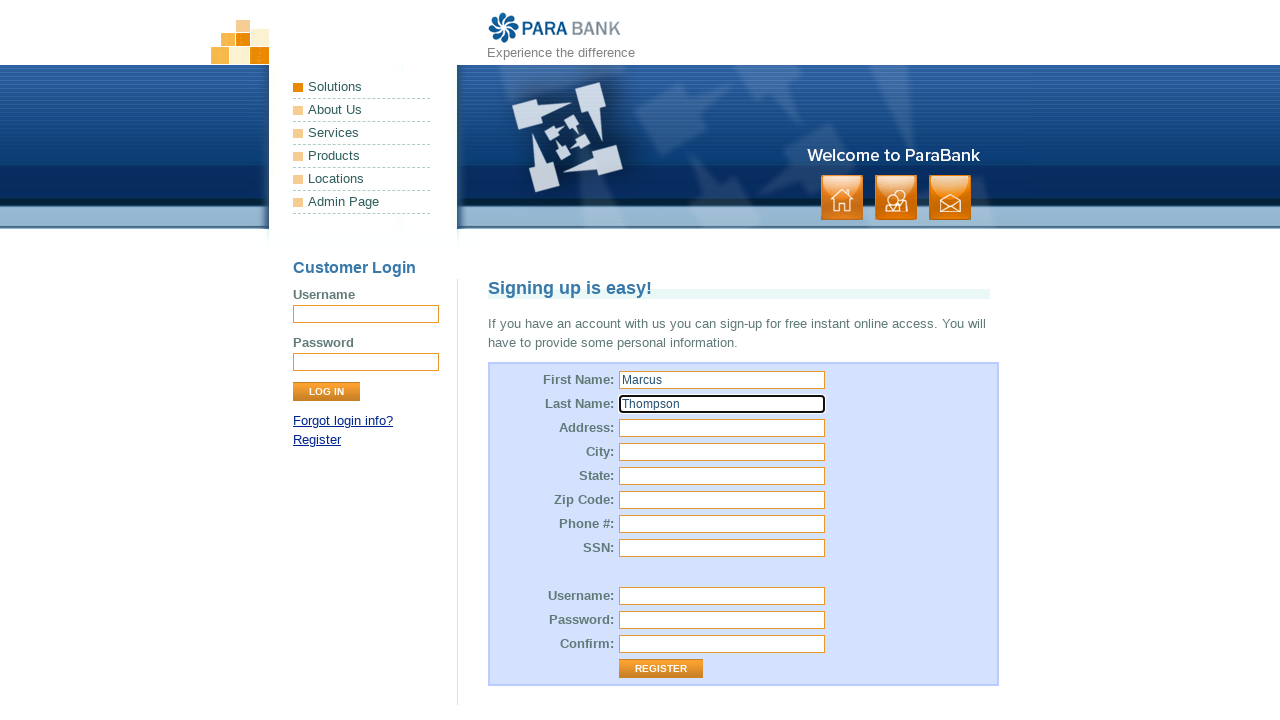

Filled street address field with '742 Evergreen Terrace' on [id="customer.address.street"][name="customer.address.street"]
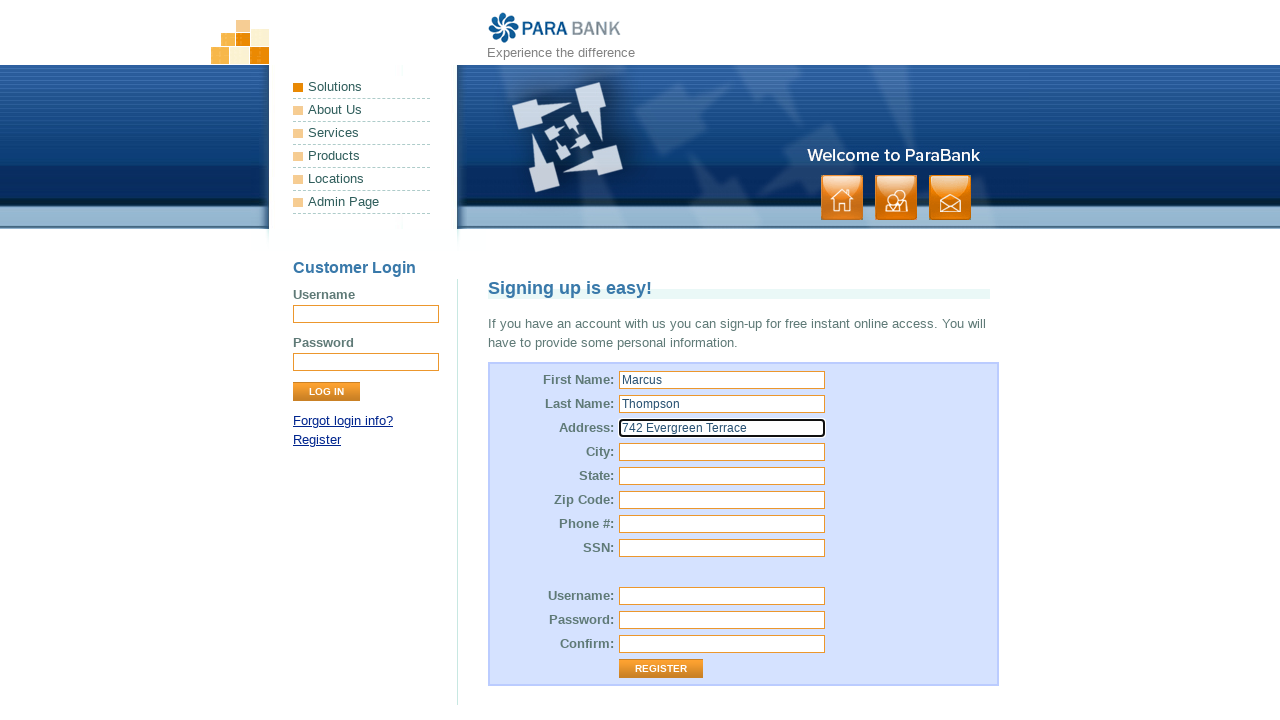

Filled city field with 'Orlando' on [id="customer.address.city"][name="customer.address.city"]
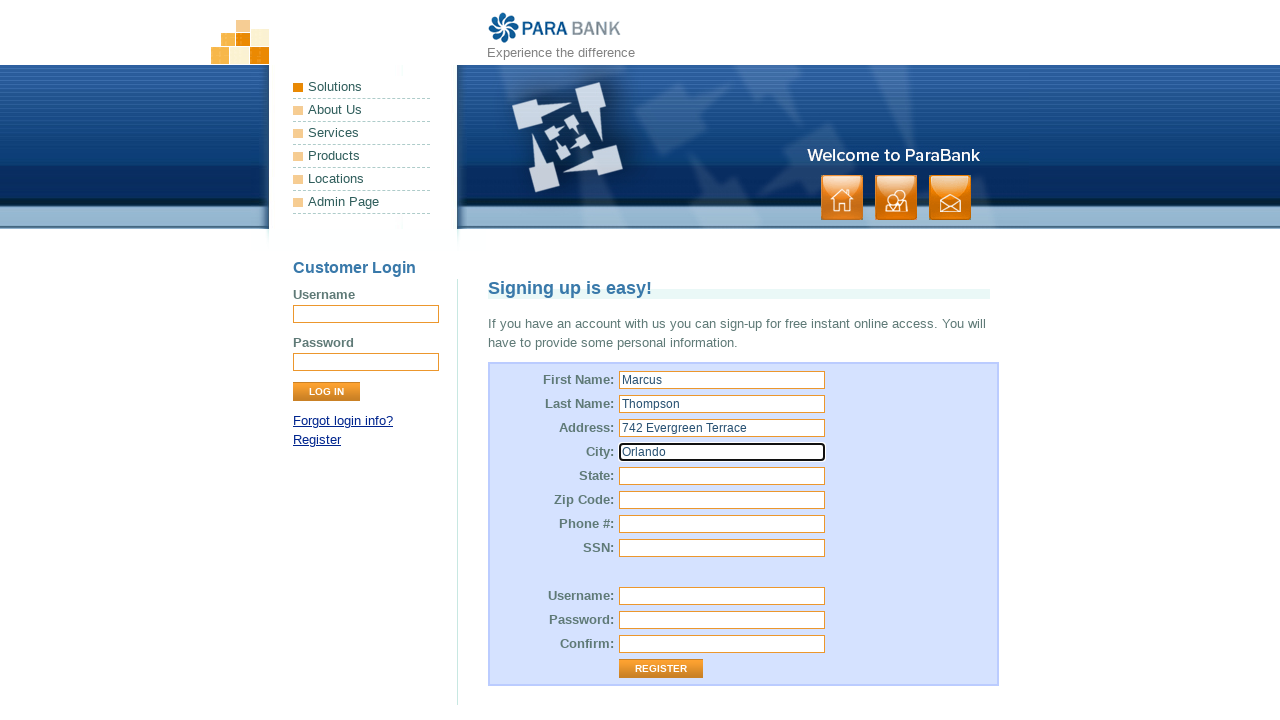

Filled state field with 'FL' on [id="customer.address.state"][name="customer.address.state"]
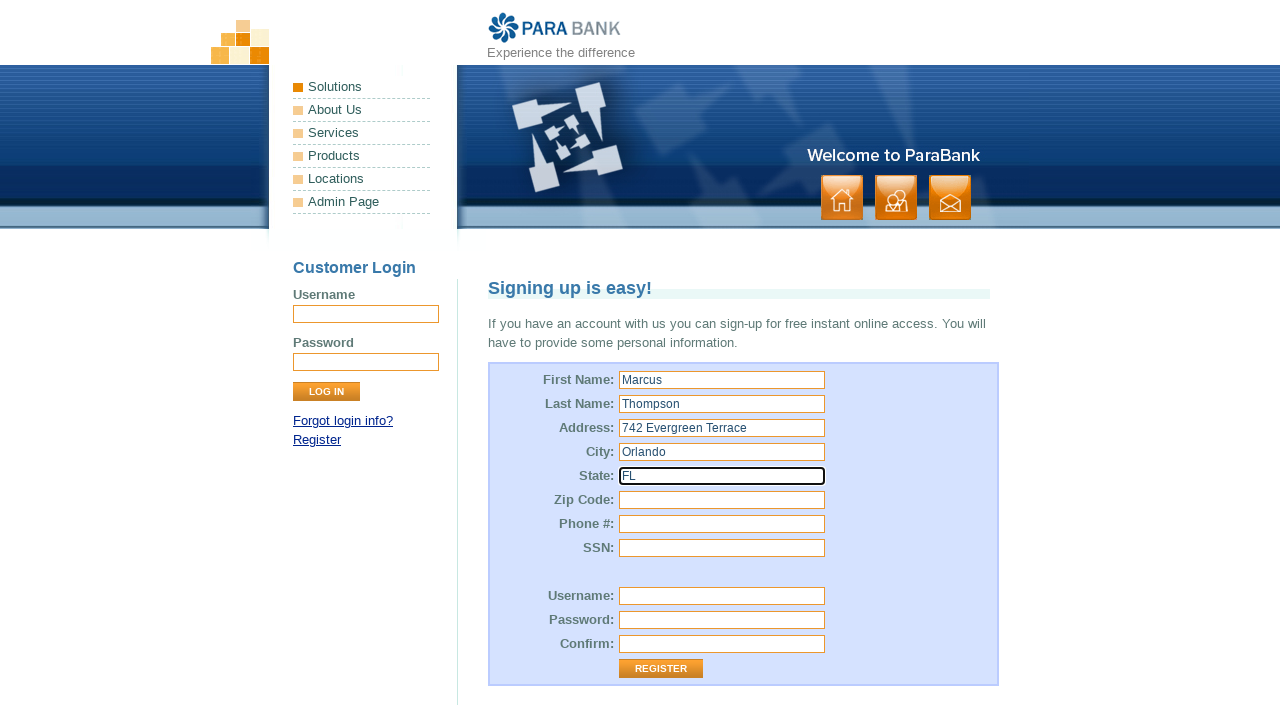

Filled zip code field with '32801' on [id="customer.address.zipCode"][name="customer.address.zipCode"]
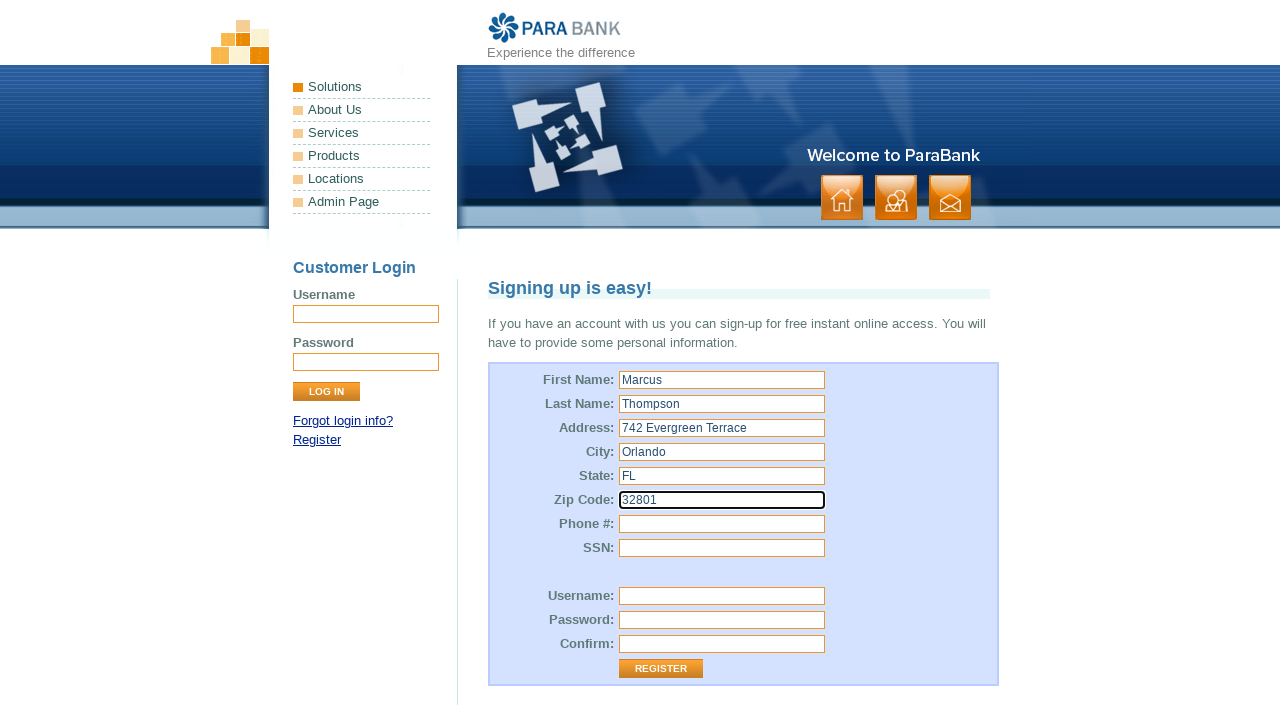

Filled phone number field with '5551234567' on [id="customer.phoneNumber"][name="customer.phoneNumber"]
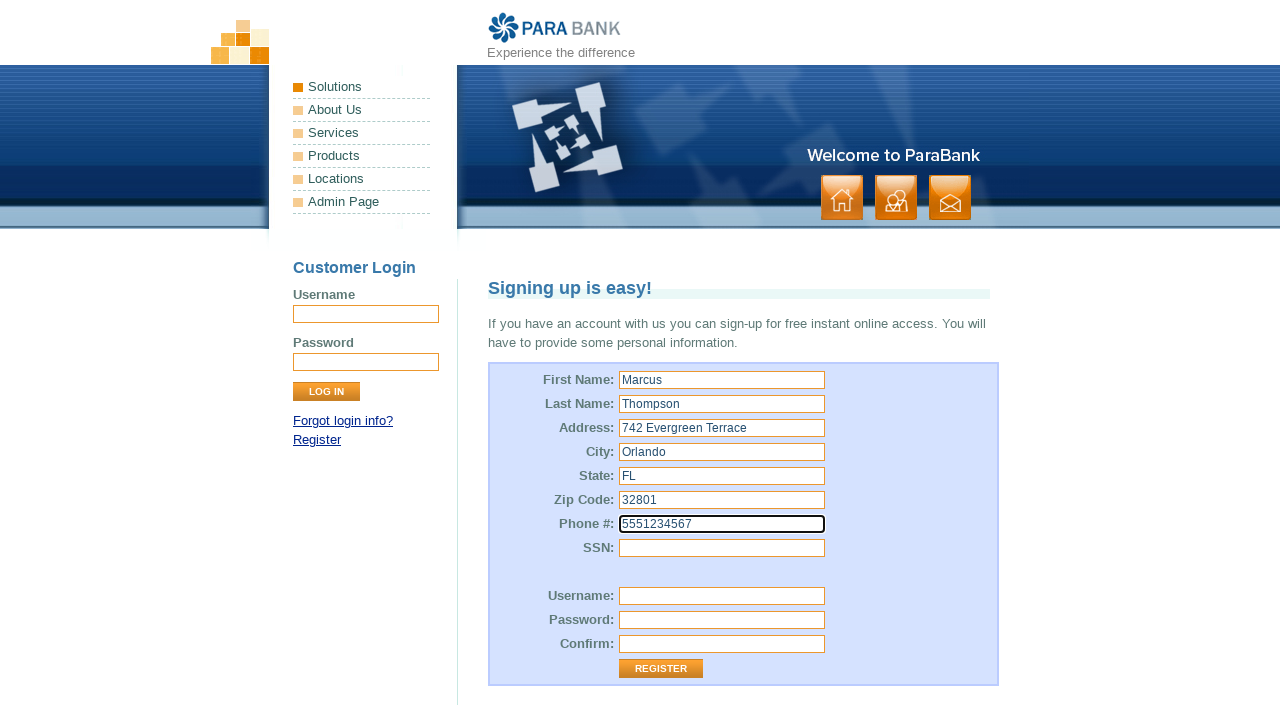

Filled SSN field with '9876' on [id="customer.ssn"][name="customer.ssn"]
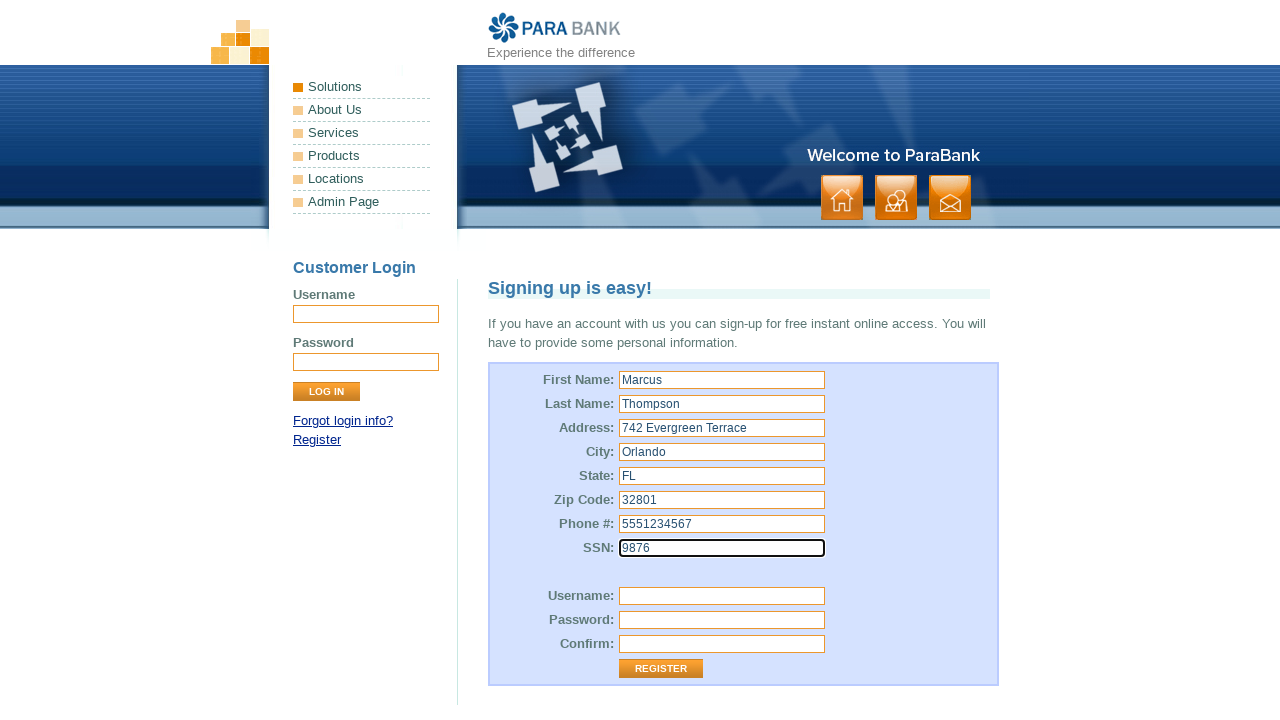

Filled username field with 'MarcusT2024' on [id="customer.username"][name="customer.username"]
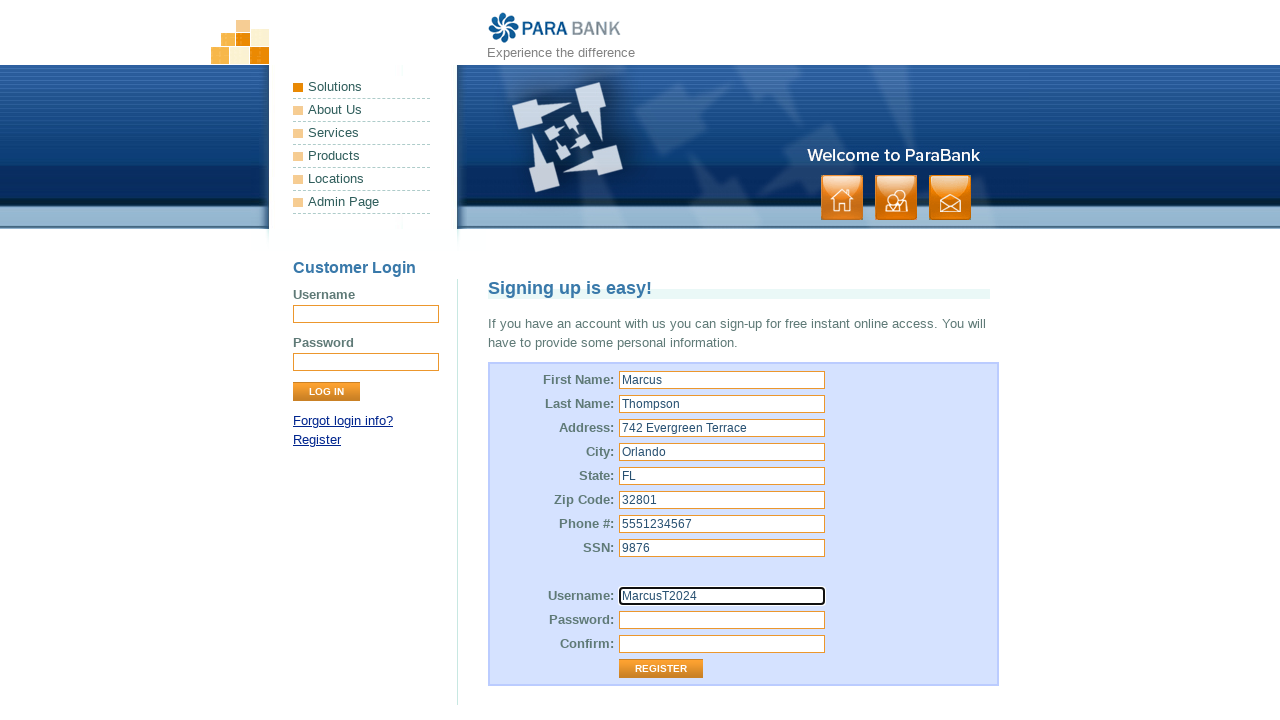

Filled password field with 'SecurePass789' on [id="customer.password"][name="customer.password"]
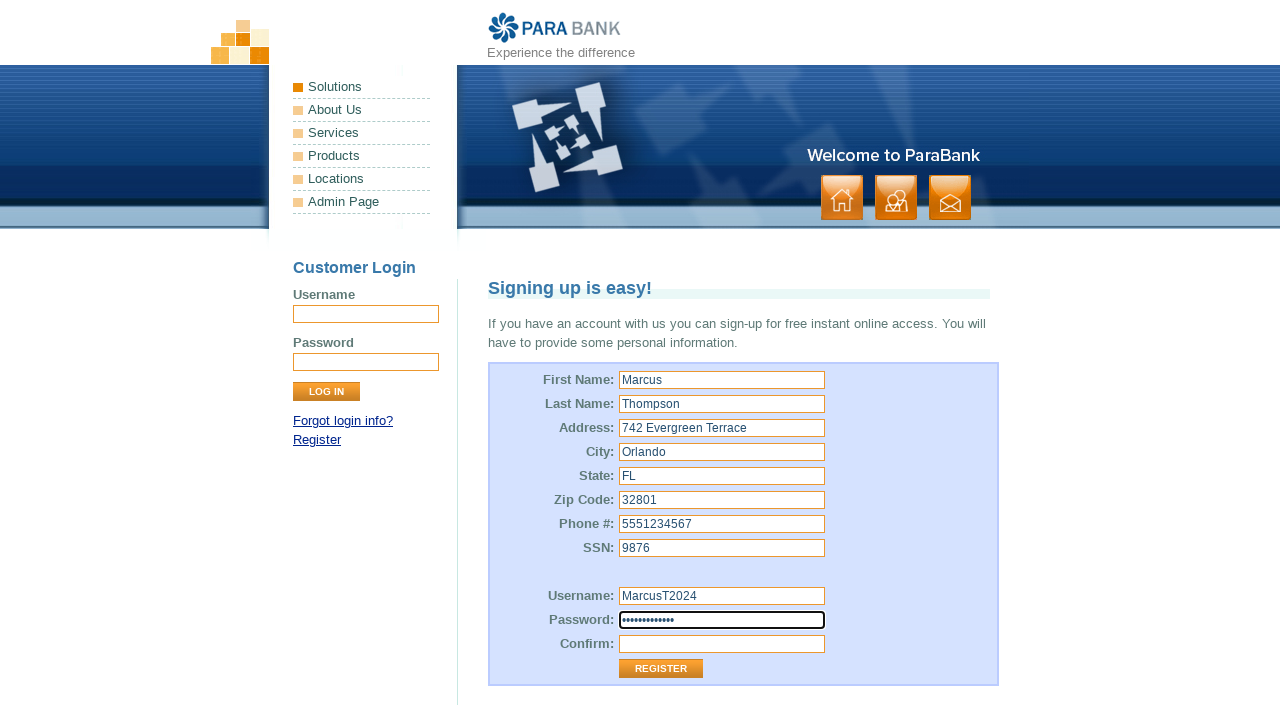

Filled repeated password field with 'SecurePass789' on [id="repeatedPassword"][name="repeatedPassword"]
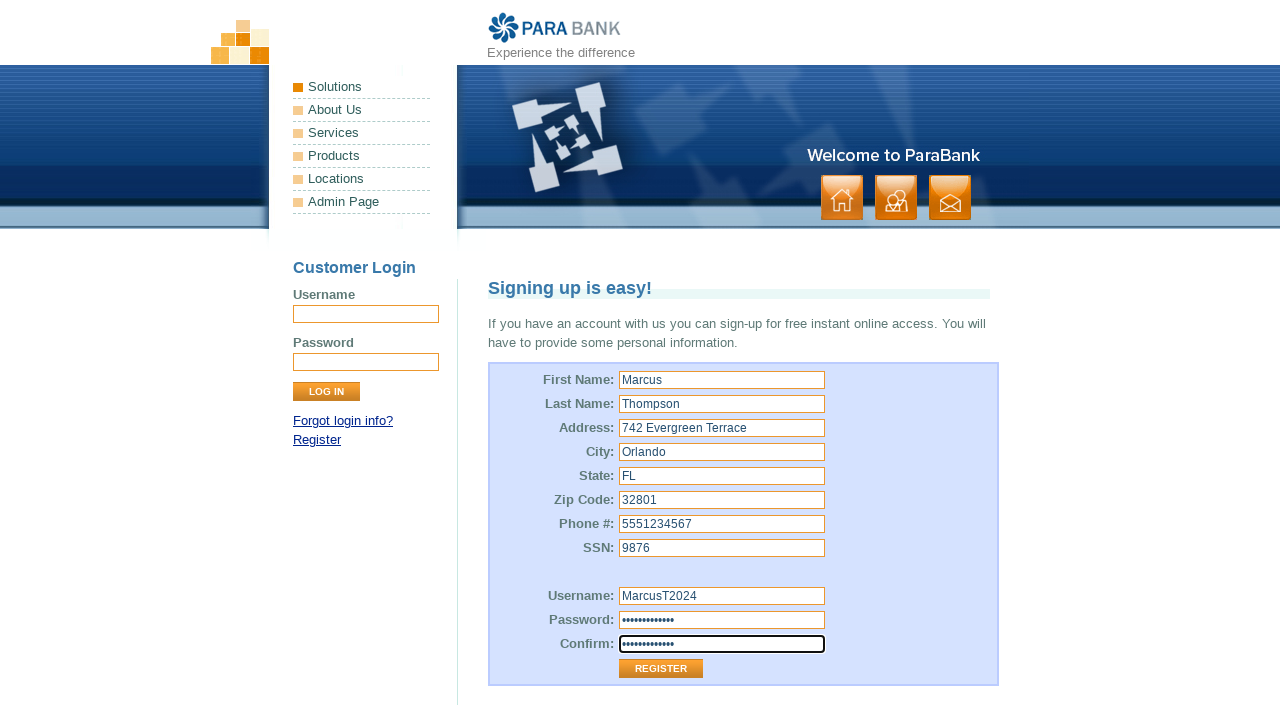

Clicked Register button to submit the account registration form at (661, 669) on internal:role=button[name="Register"i]
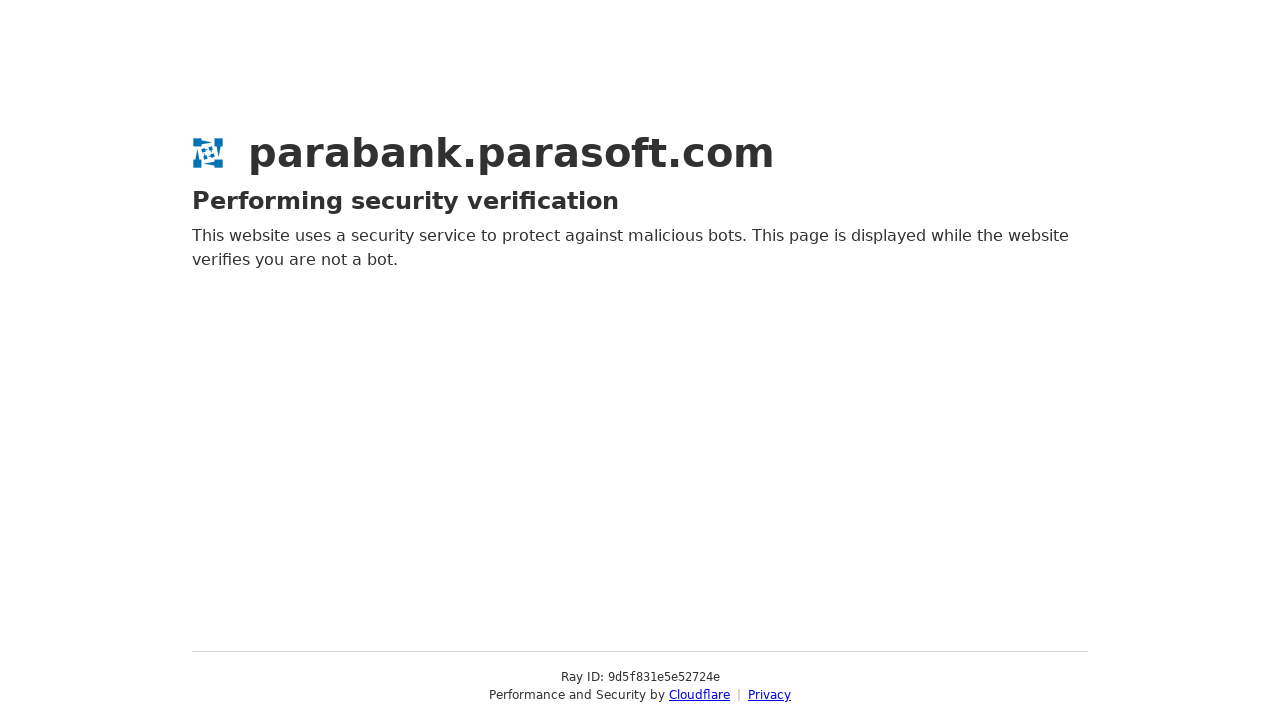

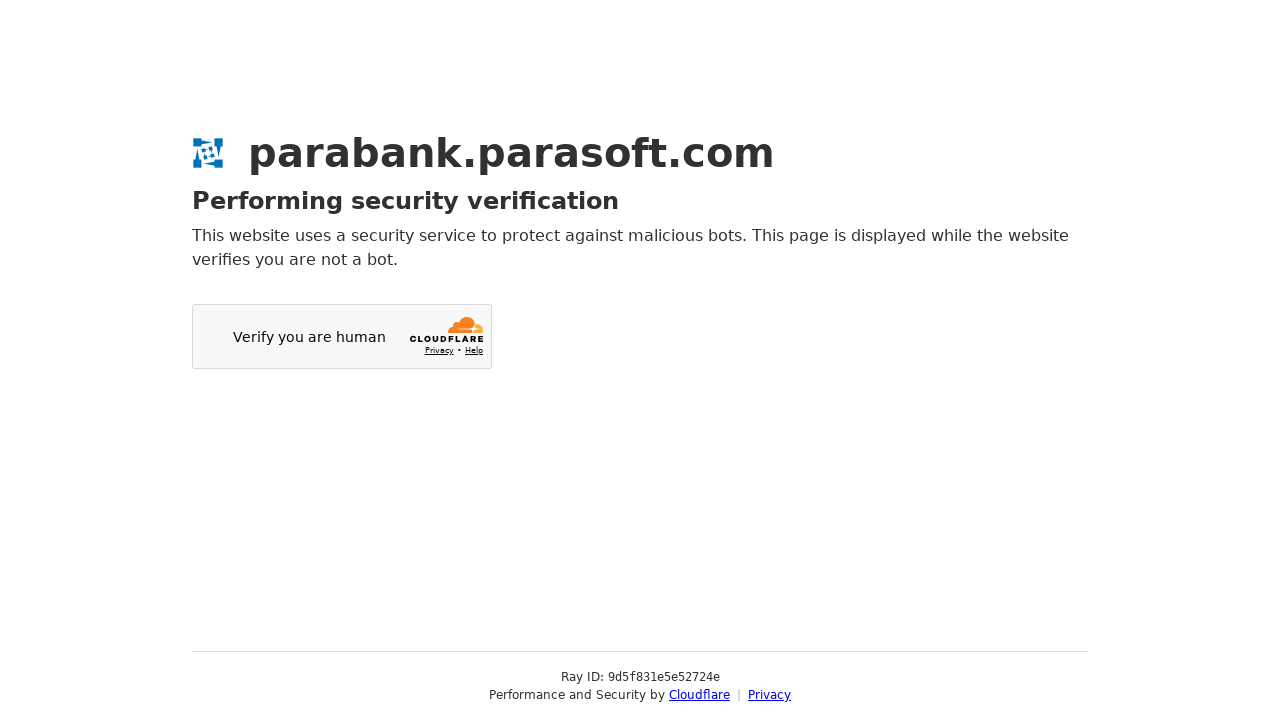